Tests table sorting functionality and searches for a specific item's price by navigating through paginated results

Starting URL: https://rahulshettyacademy.com/seleniumPractise/#/offers

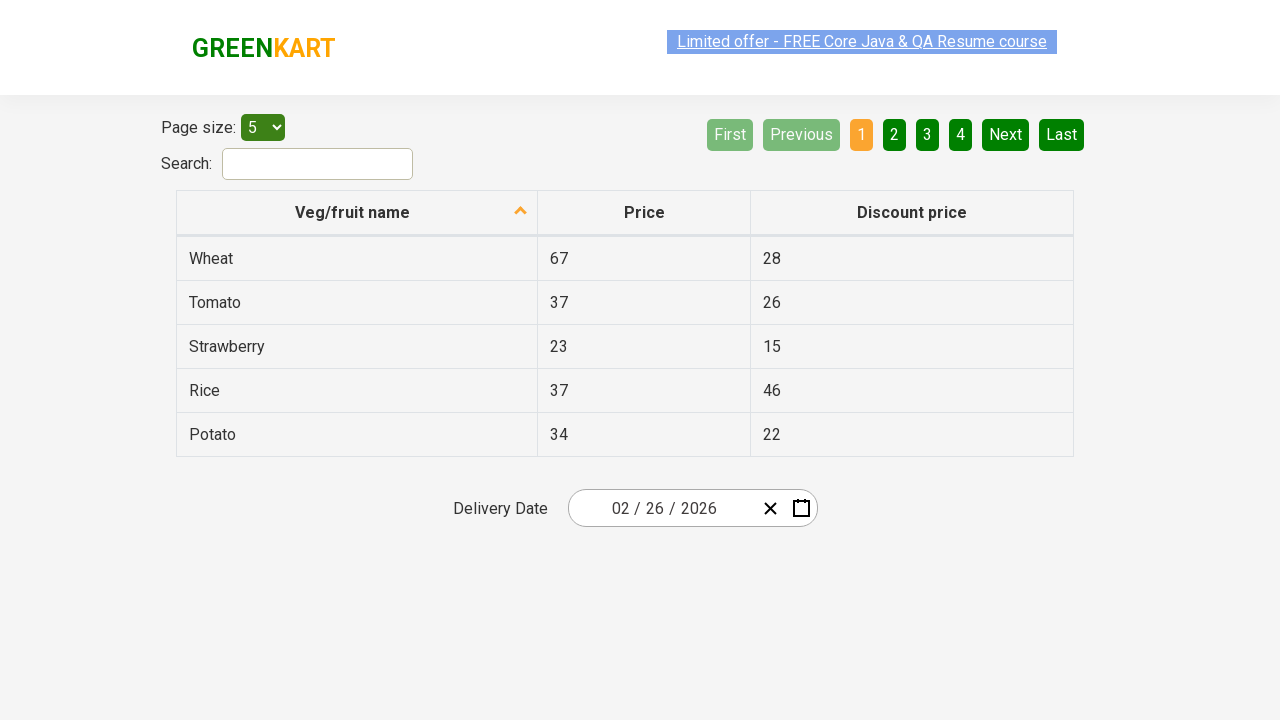

Clicked first column header to sort table at (357, 213) on xpath=//tr/th[1]
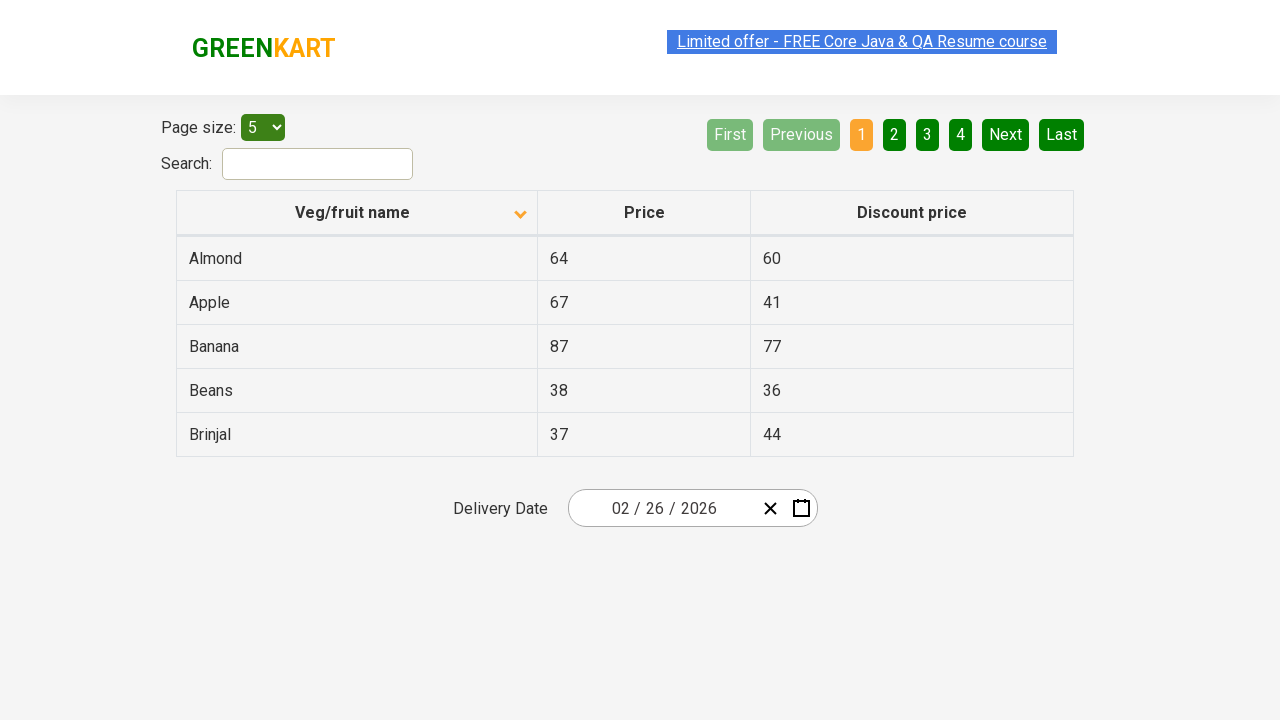

Captured all elements from first column
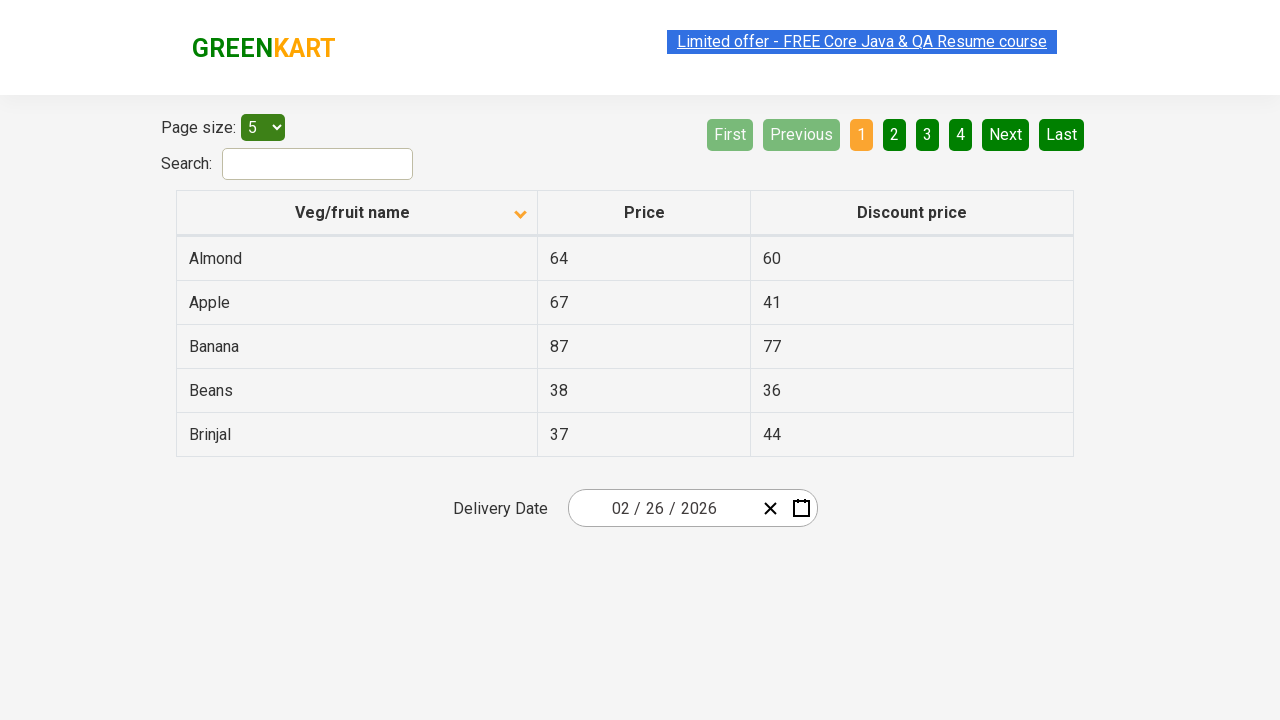

Verified table is sorted correctly
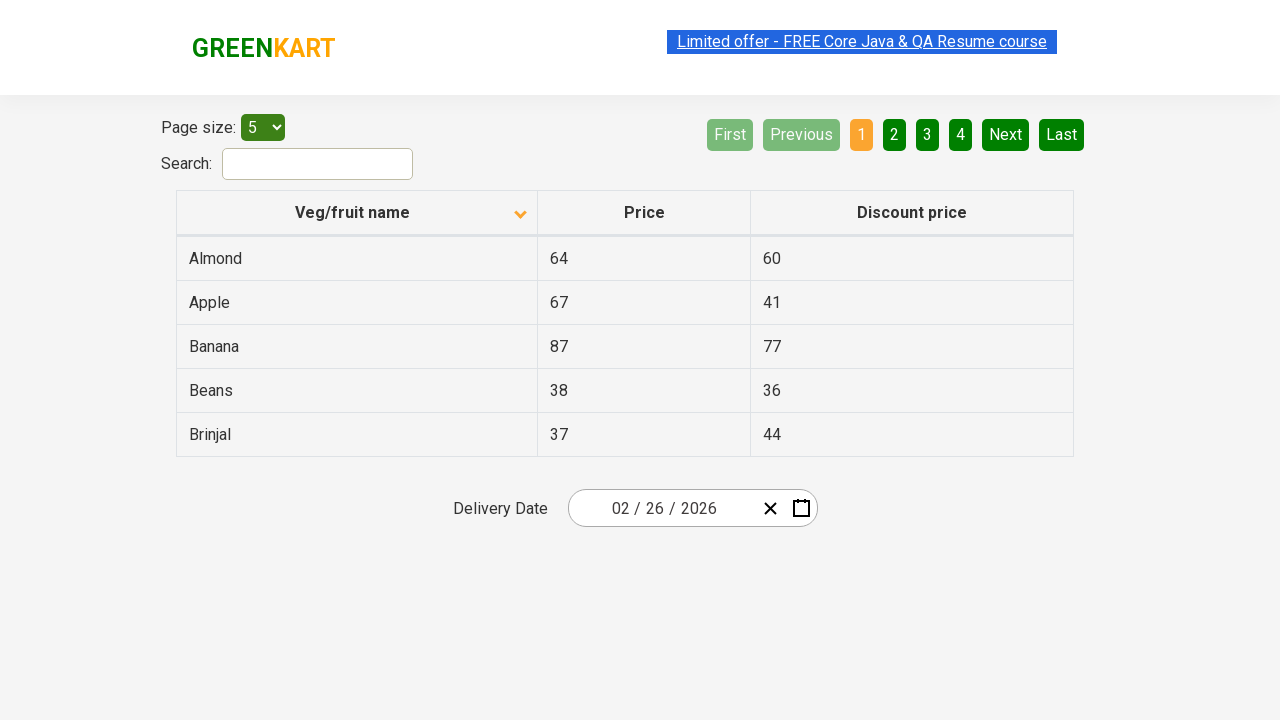

Searched for 'Rice' in current page
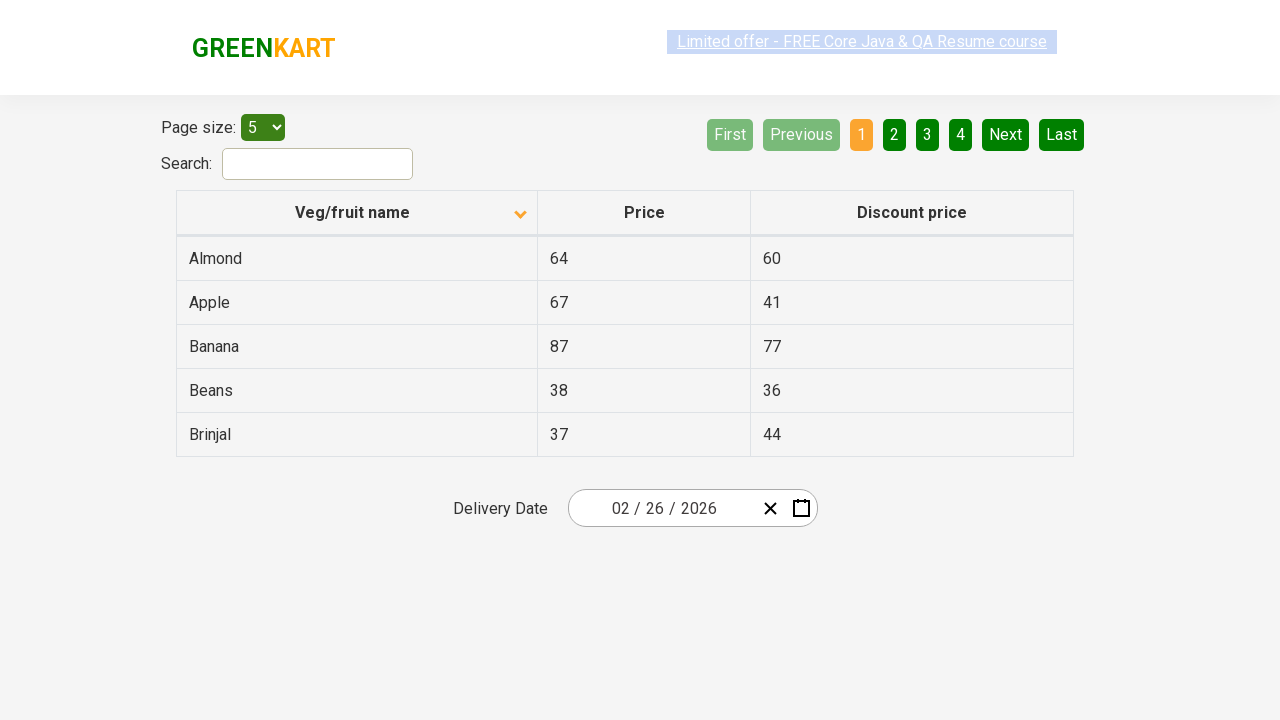

Clicked Next button to navigate to next page at (1006, 134) on [aria-label='Next']
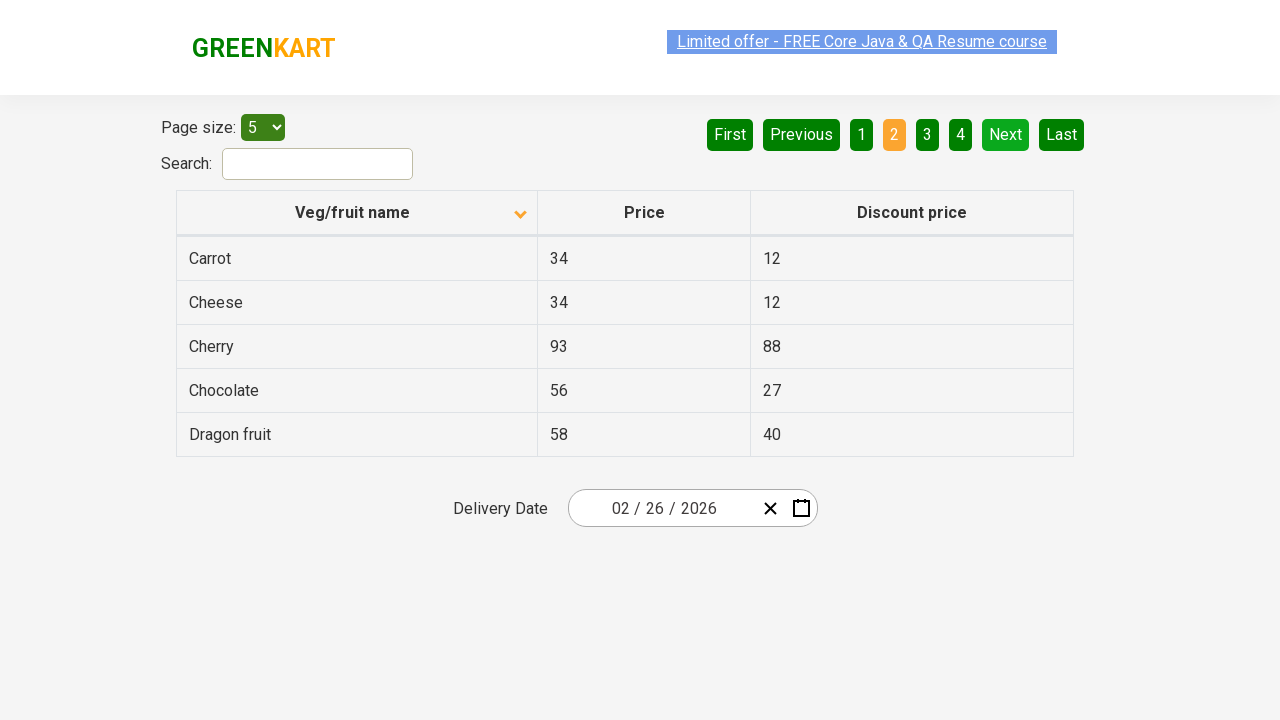

Searched for 'Rice' in current page
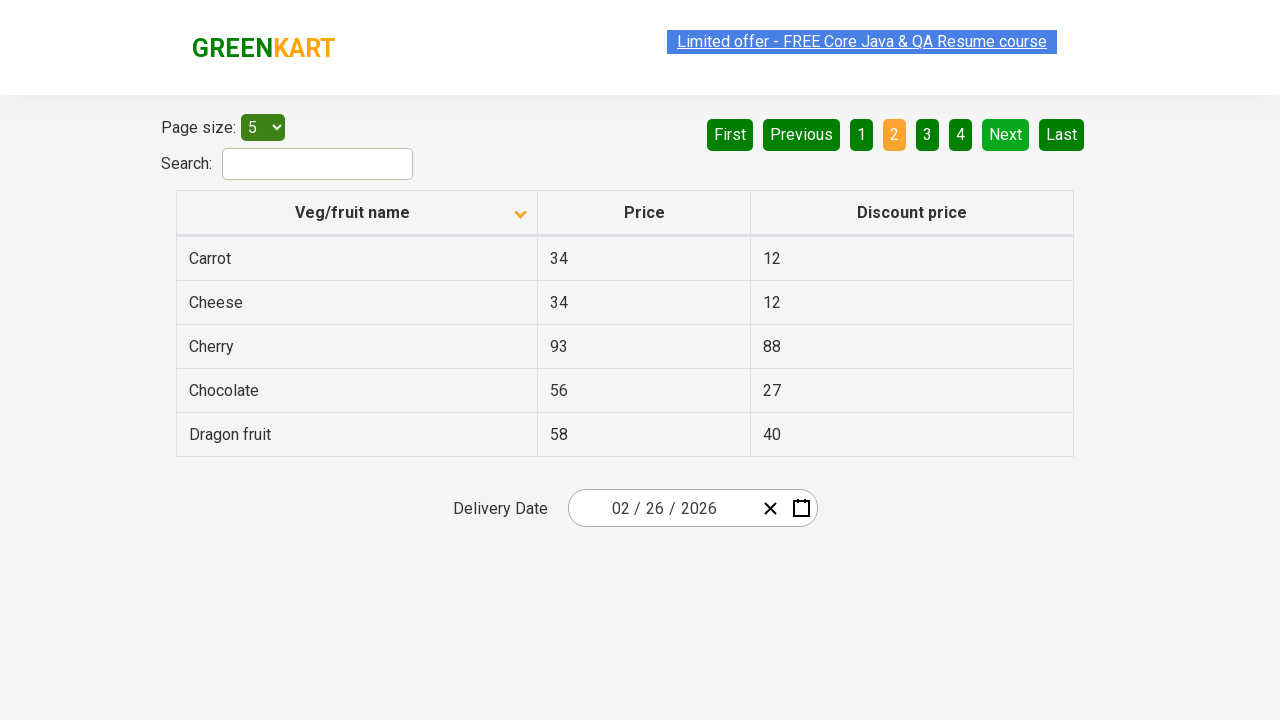

Clicked Next button to navigate to next page at (1006, 134) on [aria-label='Next']
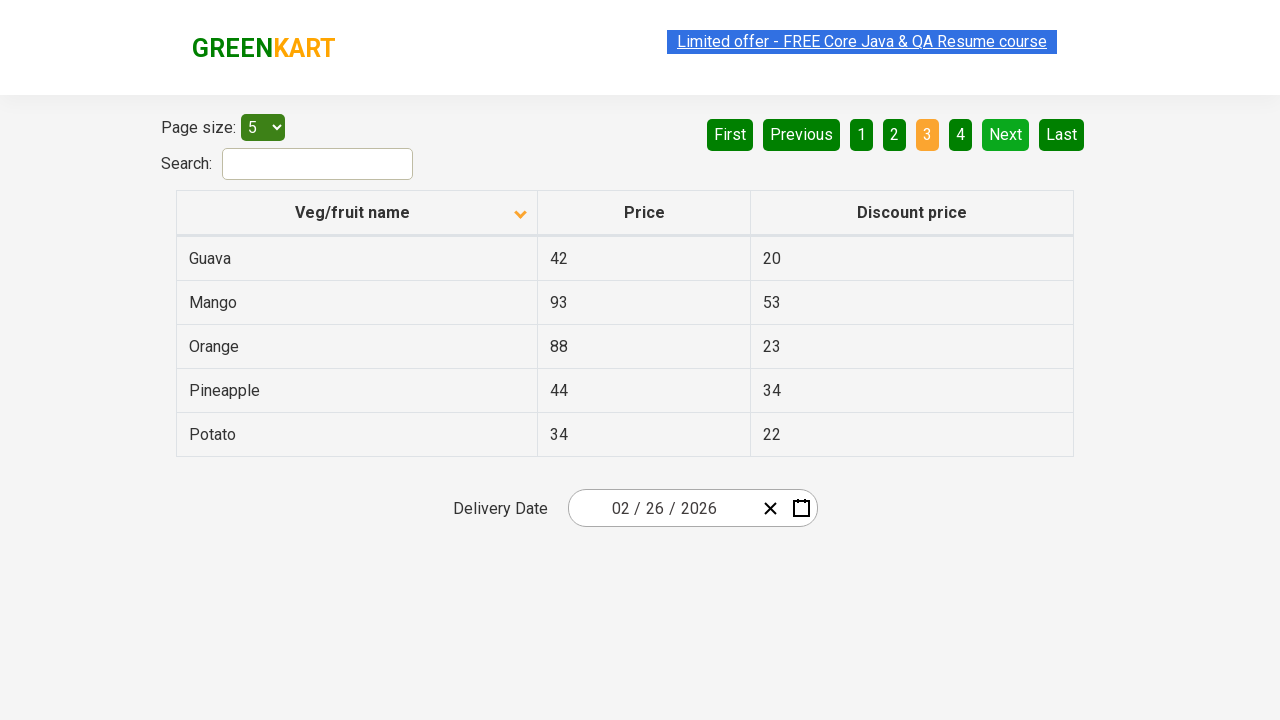

Searched for 'Rice' in current page
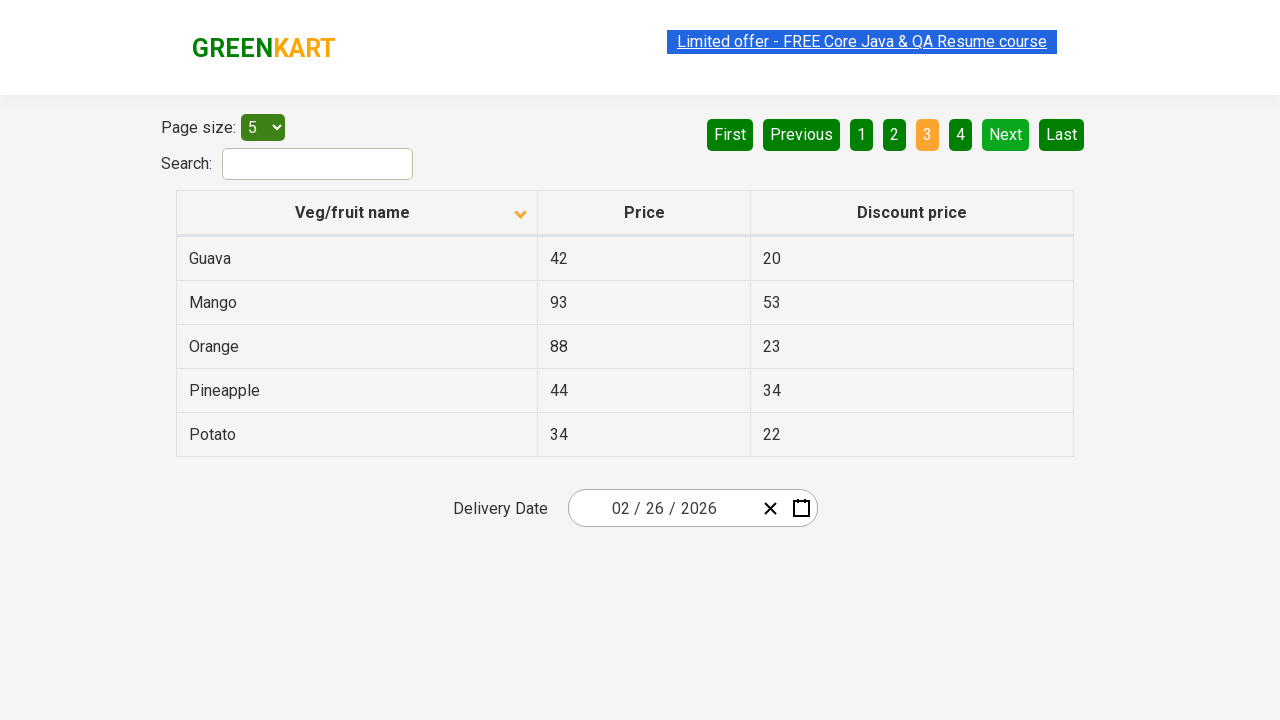

Clicked Next button to navigate to next page at (1006, 134) on [aria-label='Next']
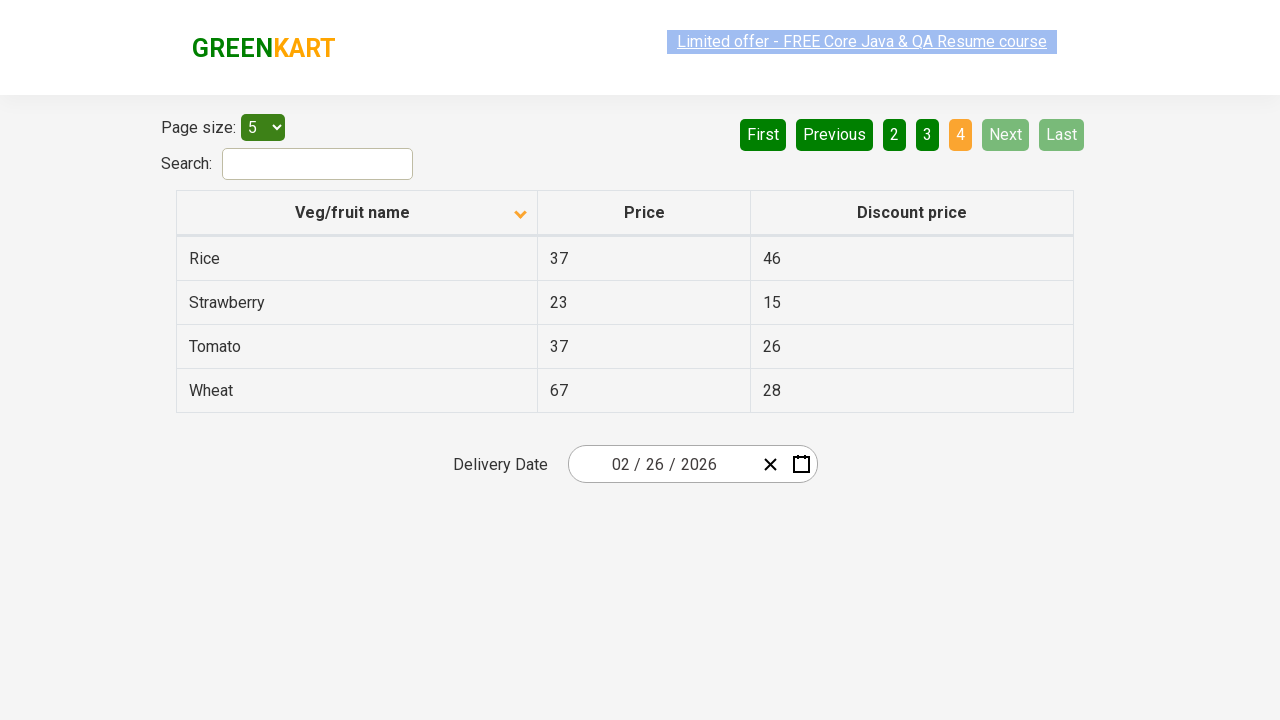

Searched for 'Rice' in current page
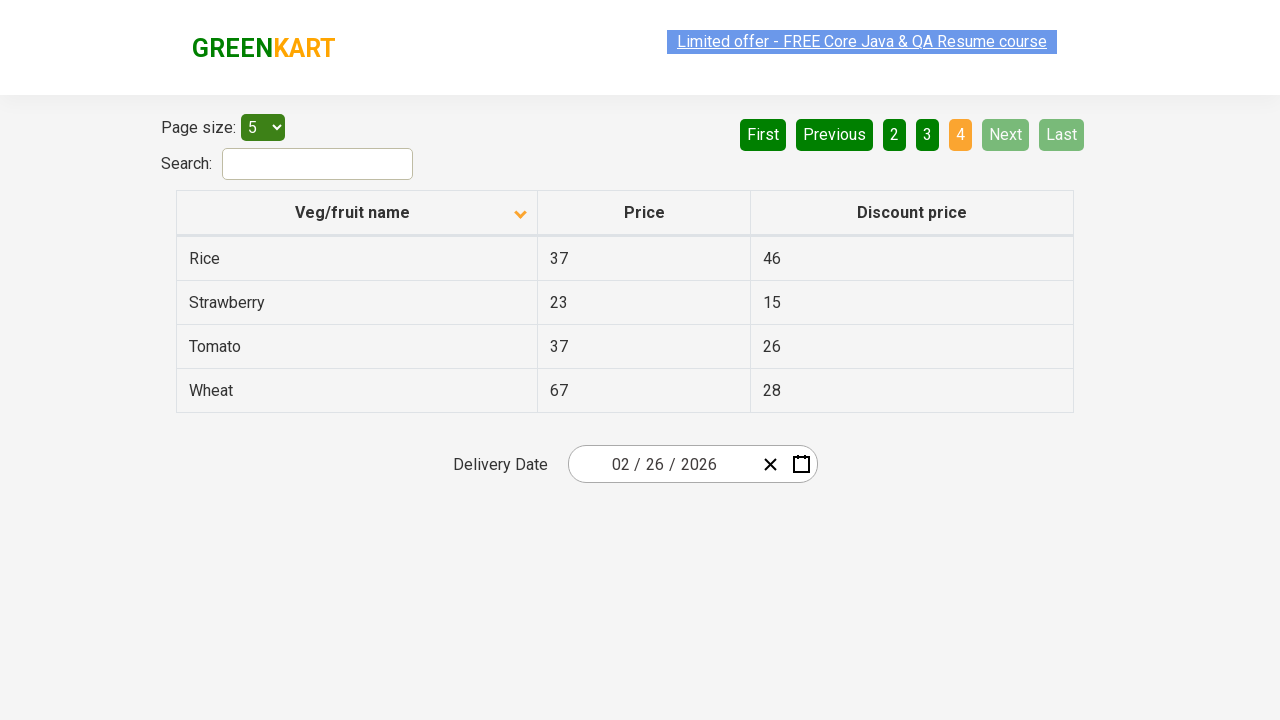

Found Rice with price: 37
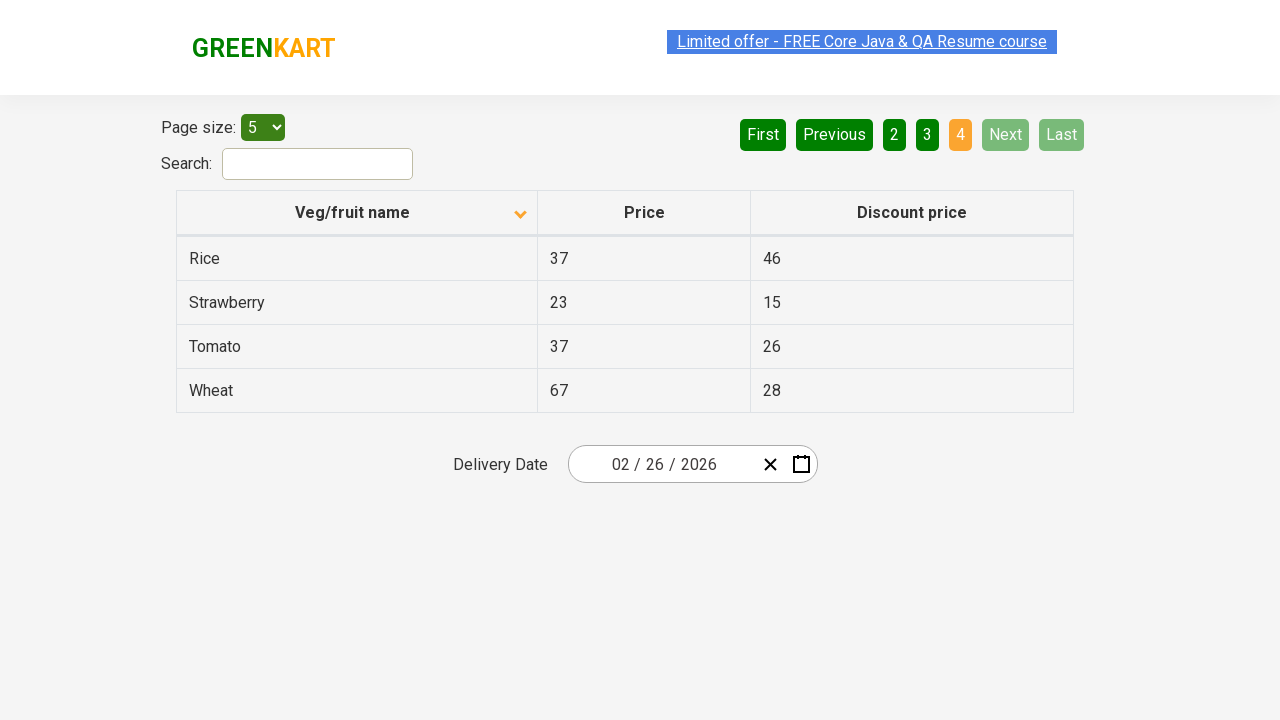

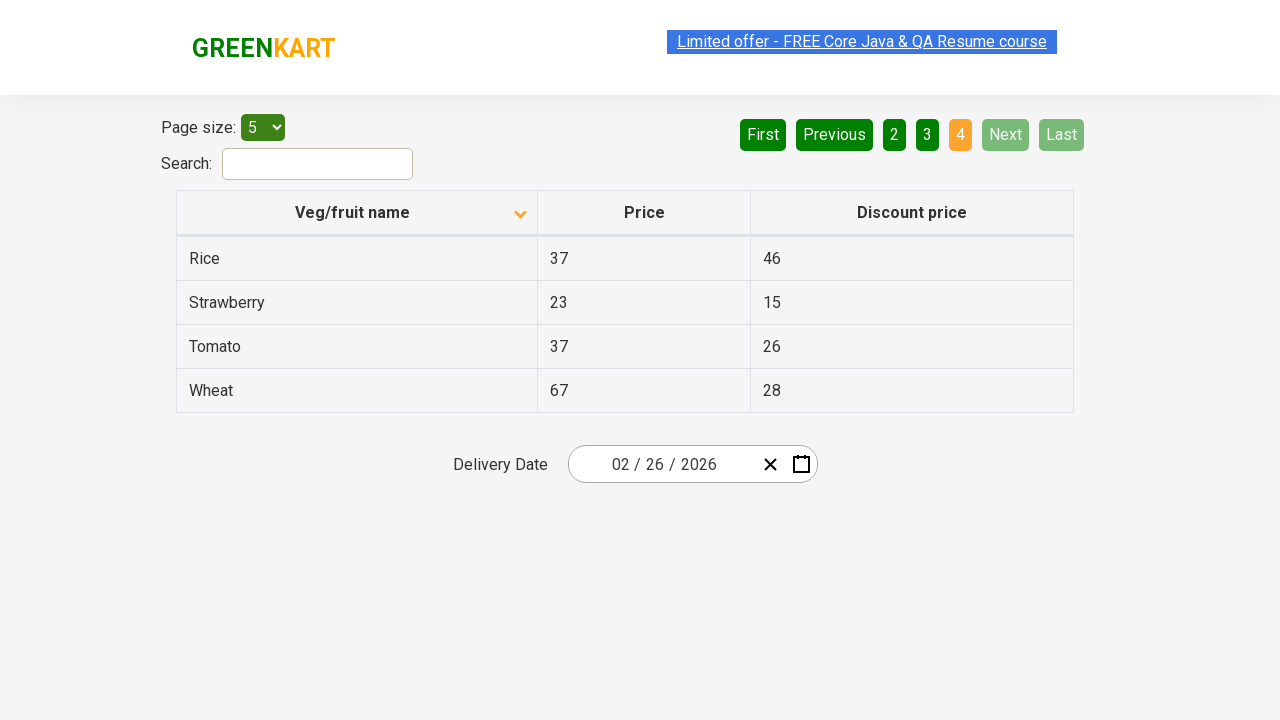